Navigates to a registration form demo page and fills in the full name field with a test value

Starting URL: https://demo.automationtesting.in/Register.html

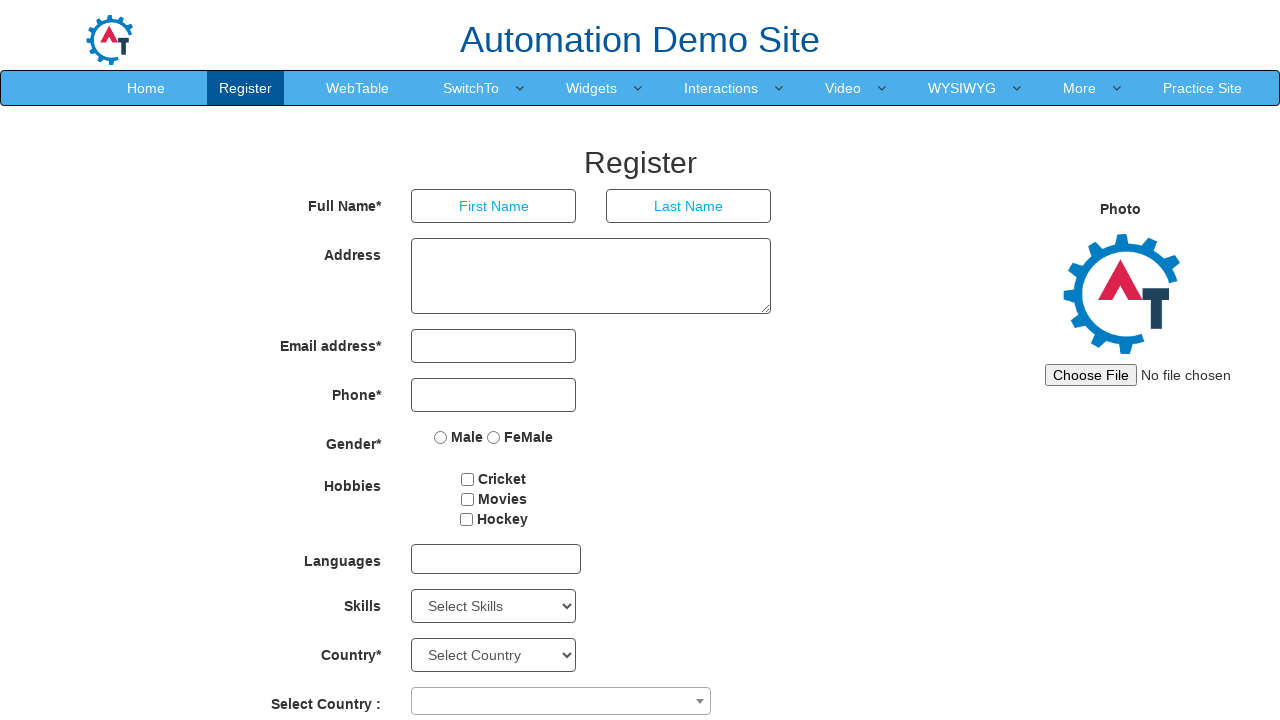

Filled first name field with 'Jonathan' on input[placeholder='First Name']
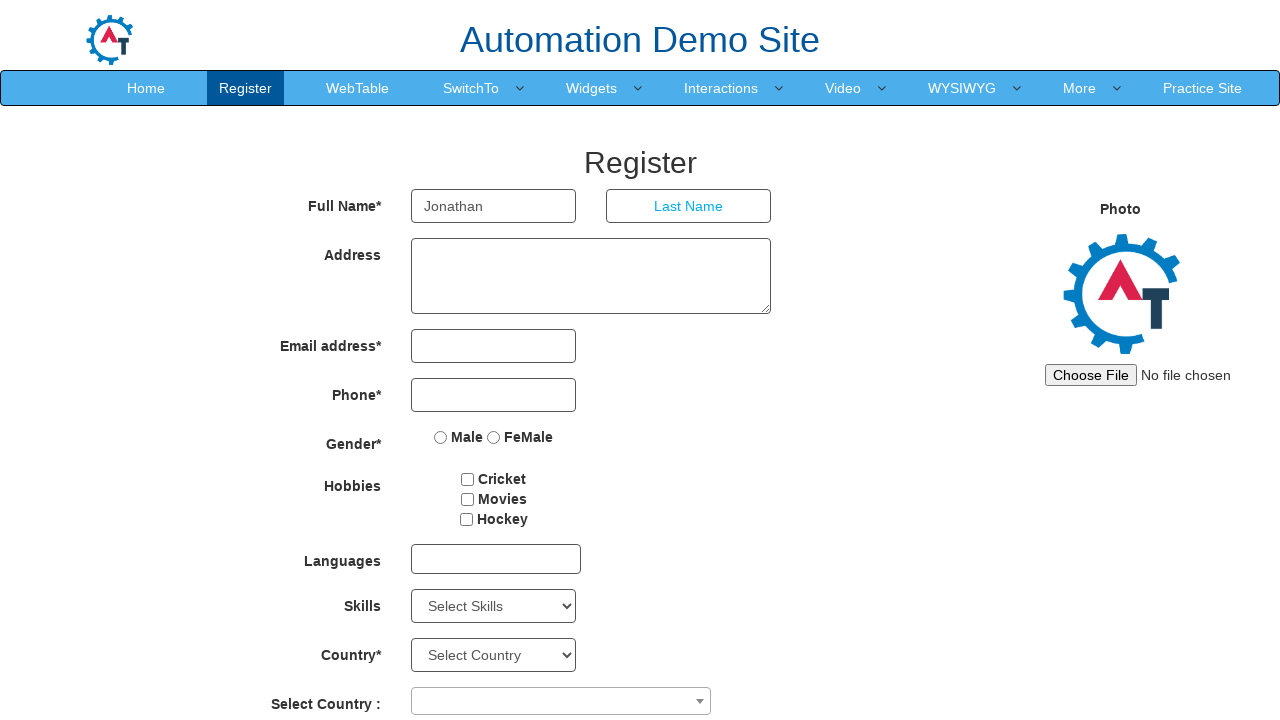

Filled last name field with 'Mitchell' on input[placeholder='Last Name']
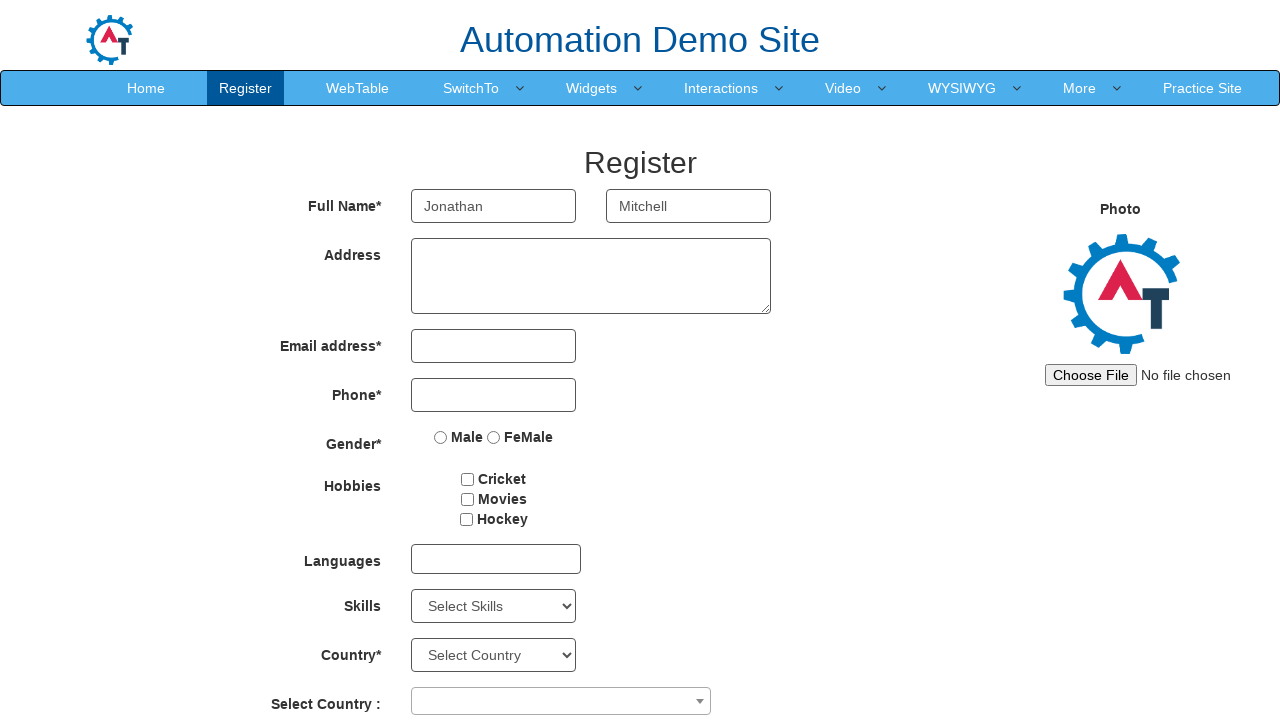

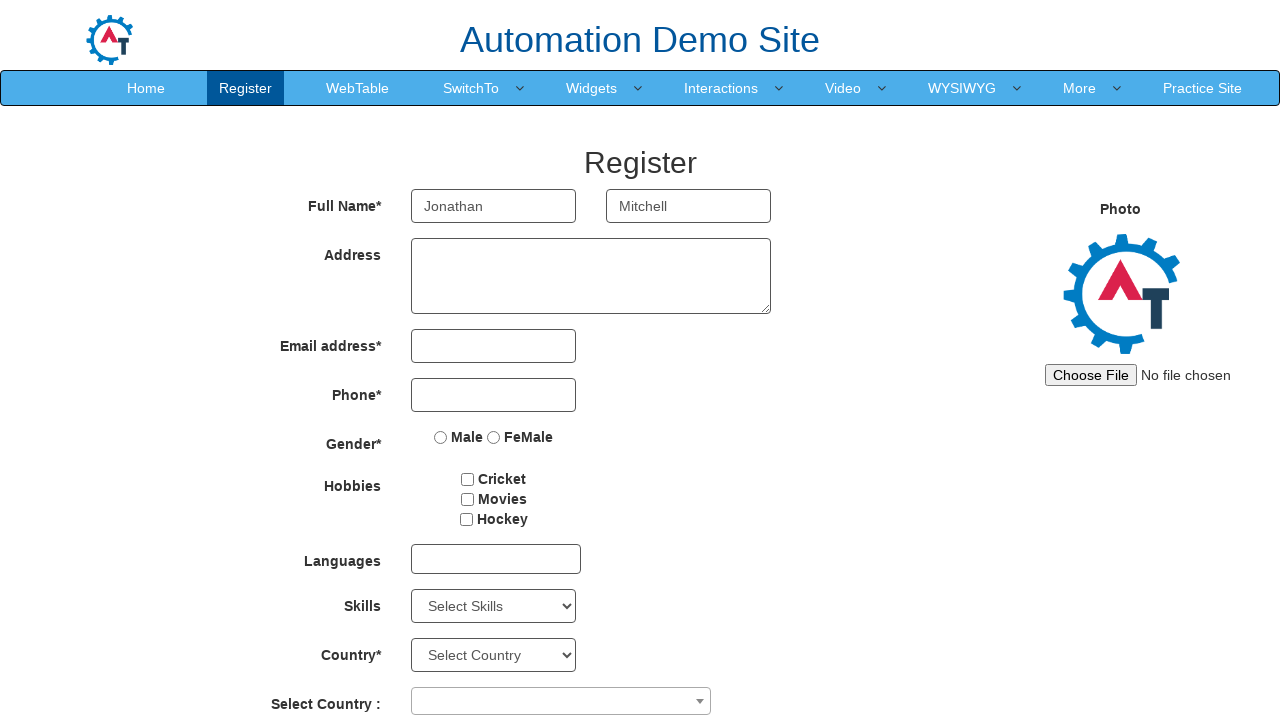